Navigates to the Demoblaze demo store homepage and verifies that product listings are displayed on the page.

Starting URL: https://www.demoblaze.com/index.html

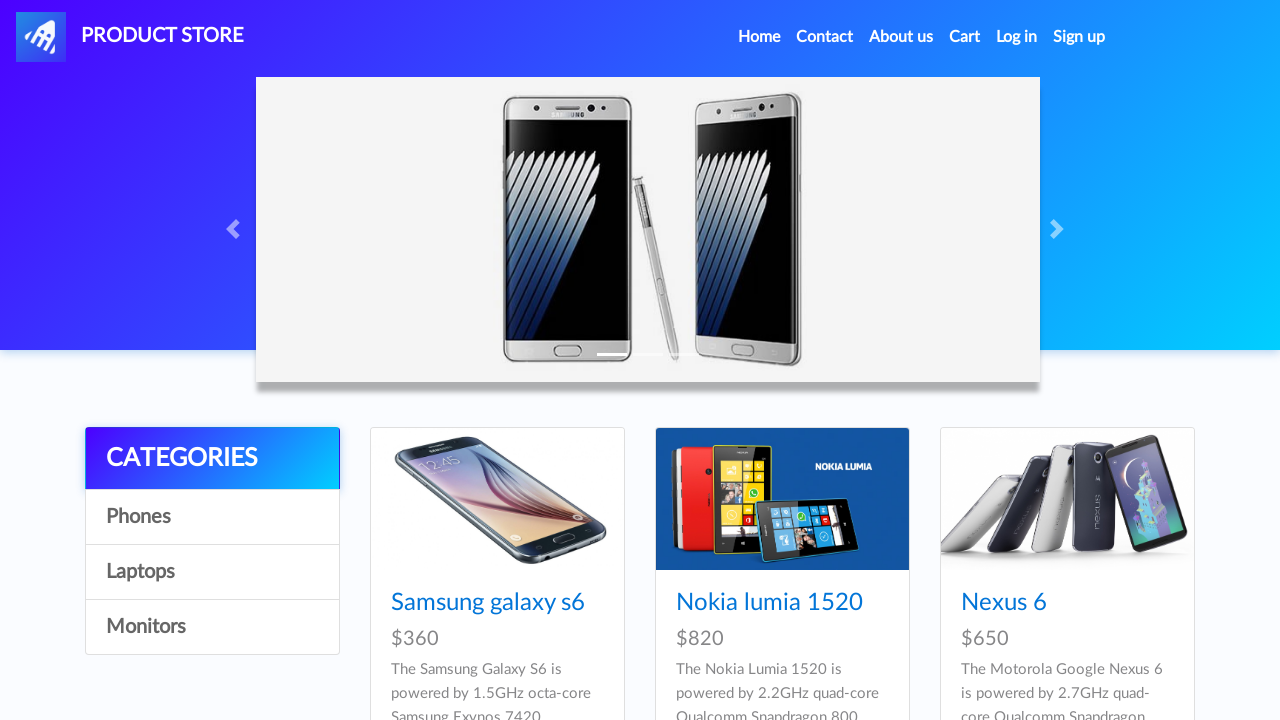

Navigated to Demoblaze demo store homepage
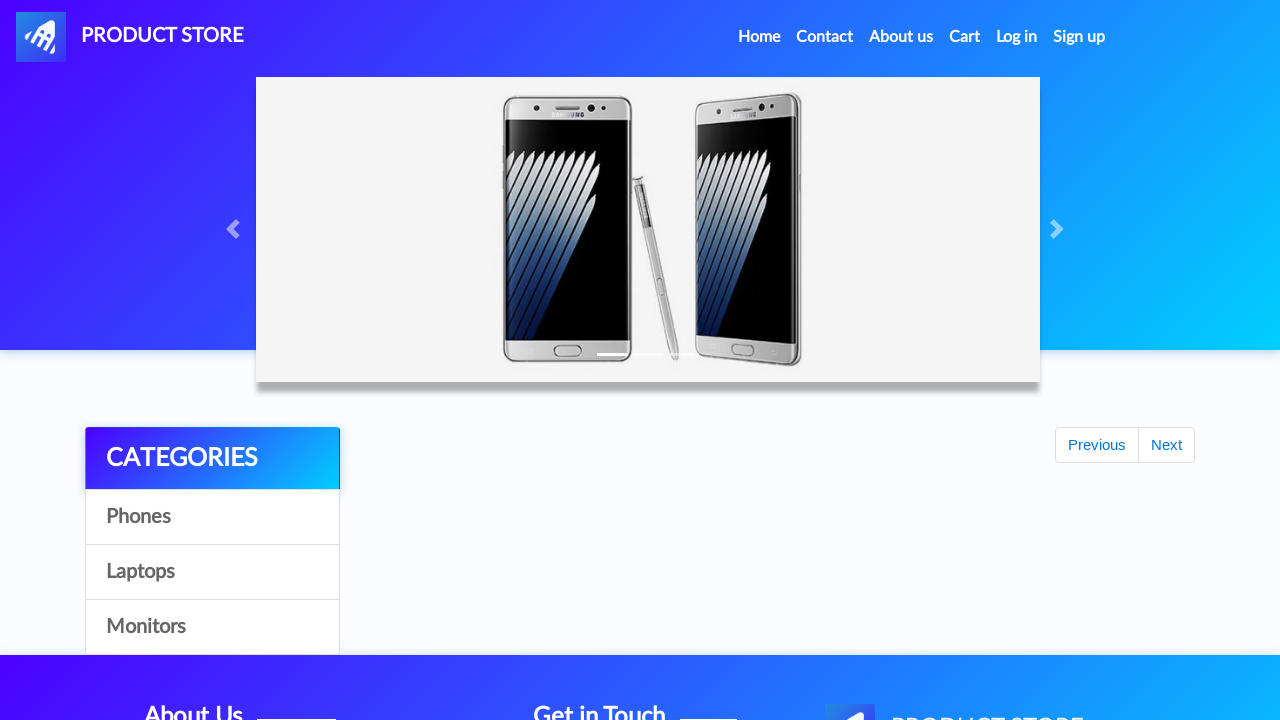

Product listings loaded on the page
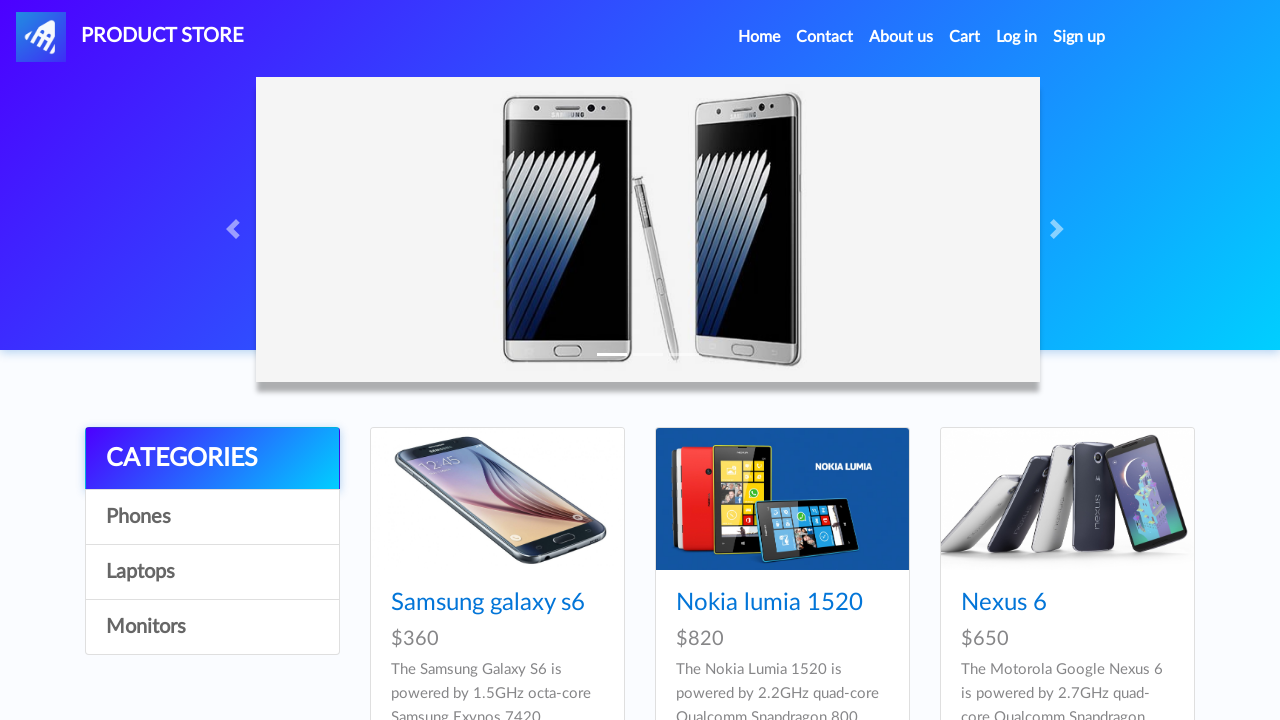

Located product elements on the page
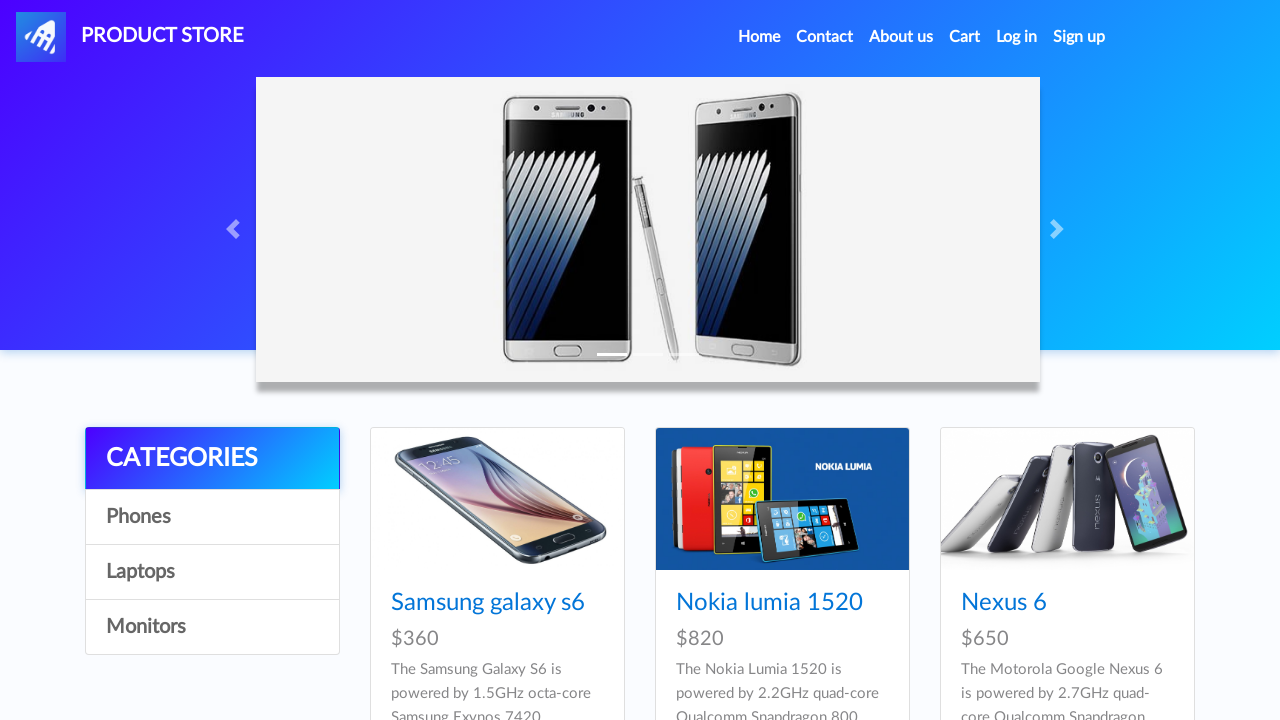

Verified that products are displayed on the page
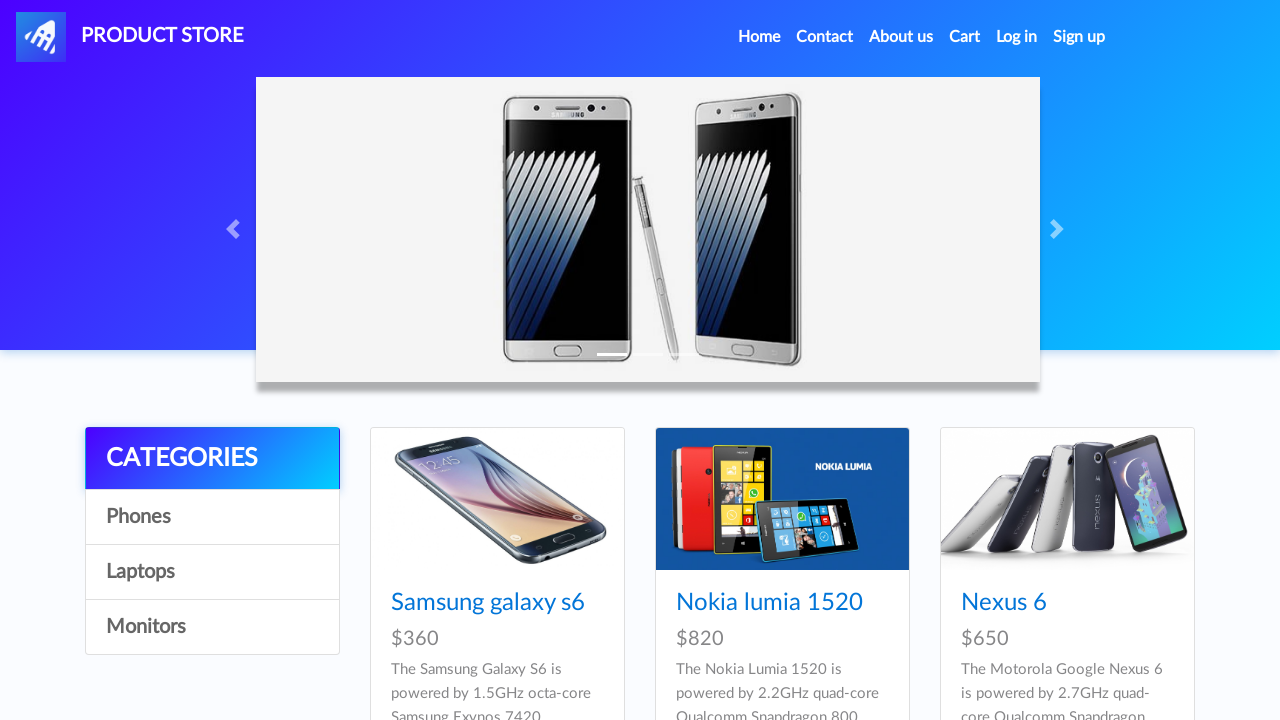

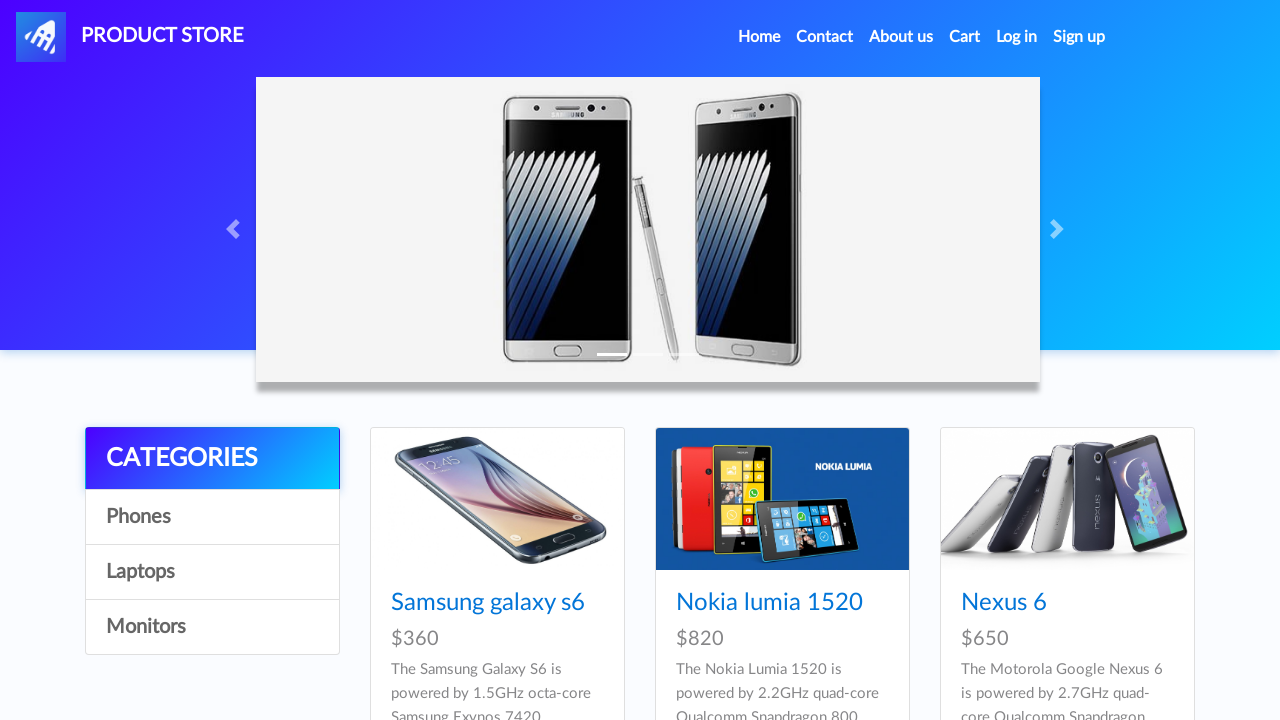